Tests various button interaction properties including click navigation, checking if buttons are disabled, getting button position, background color, and size

Starting URL: https://leafground.com/button.xhtml

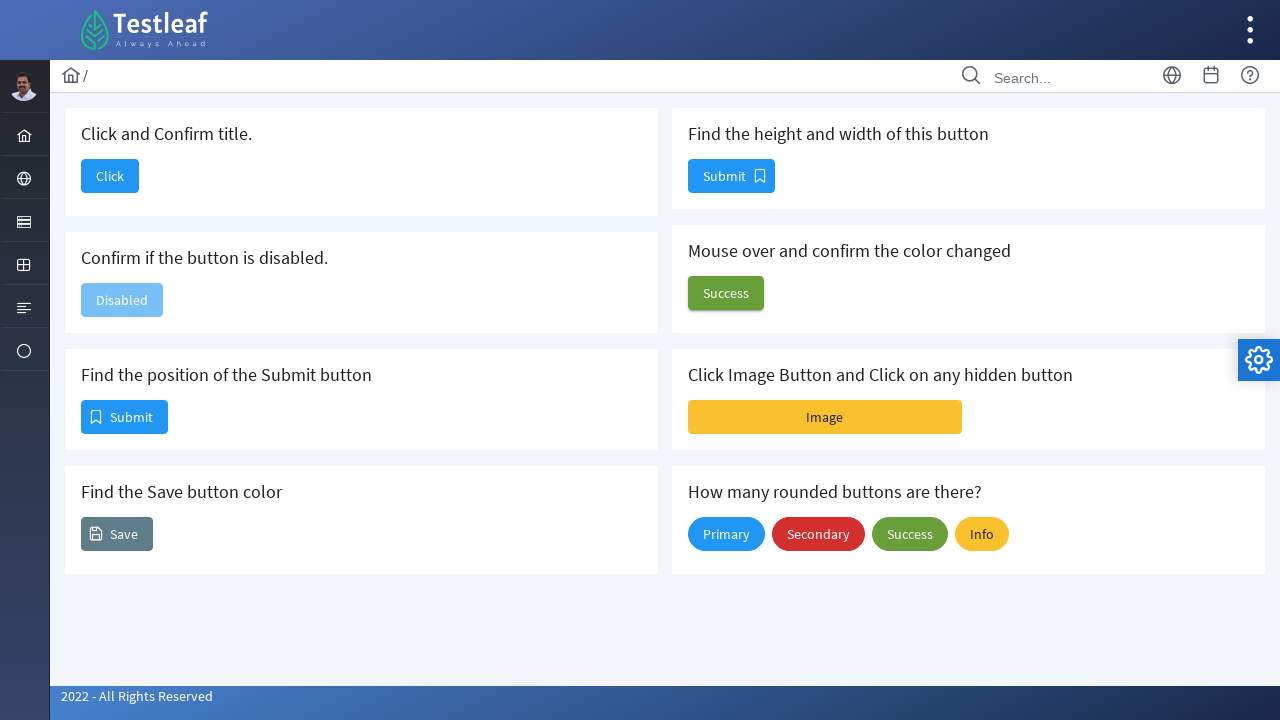

Clicked 'Click' button to navigate to dashboard at (110, 176) on xpath=//span[text()='Click']
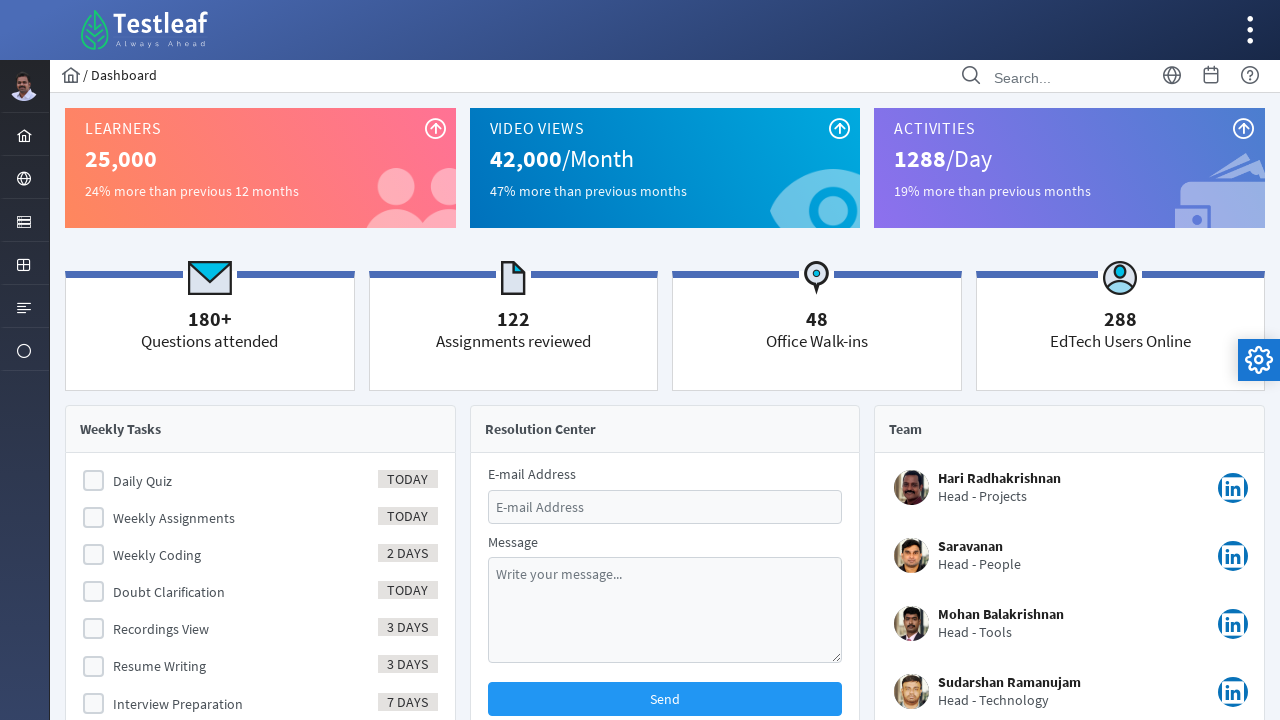

Retrieved page title: Dashboard
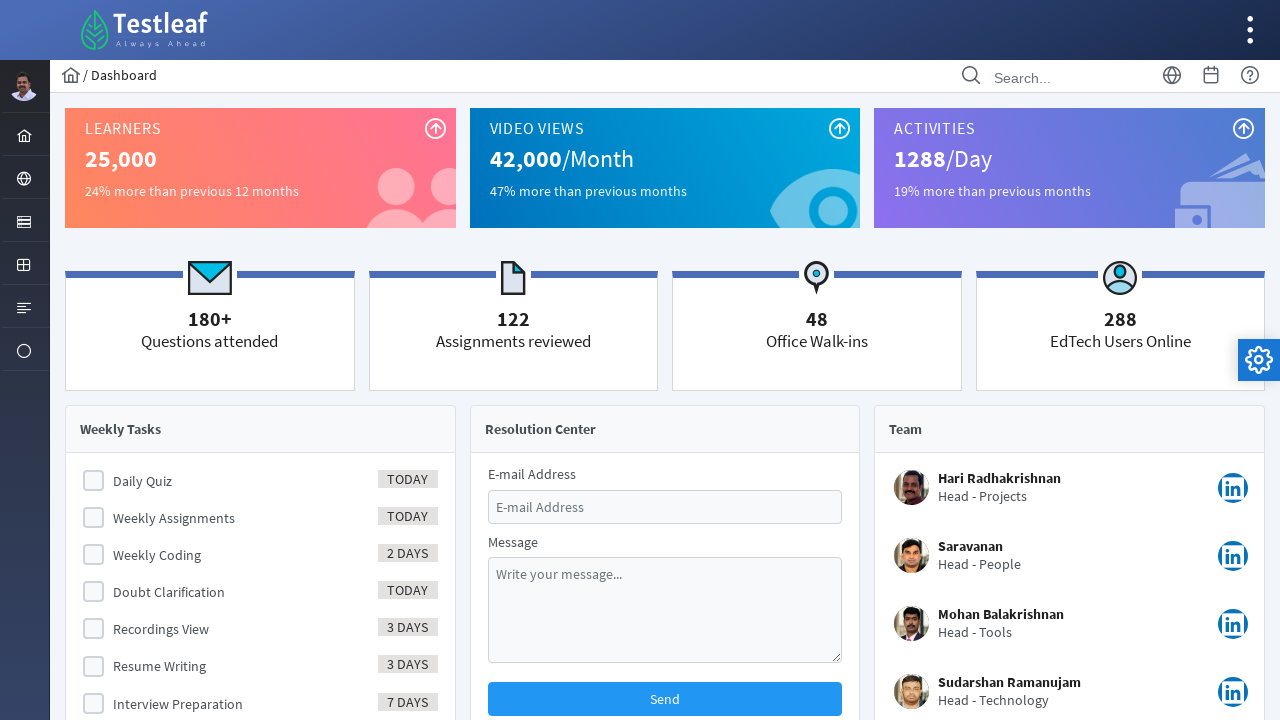

Navigated back to button page
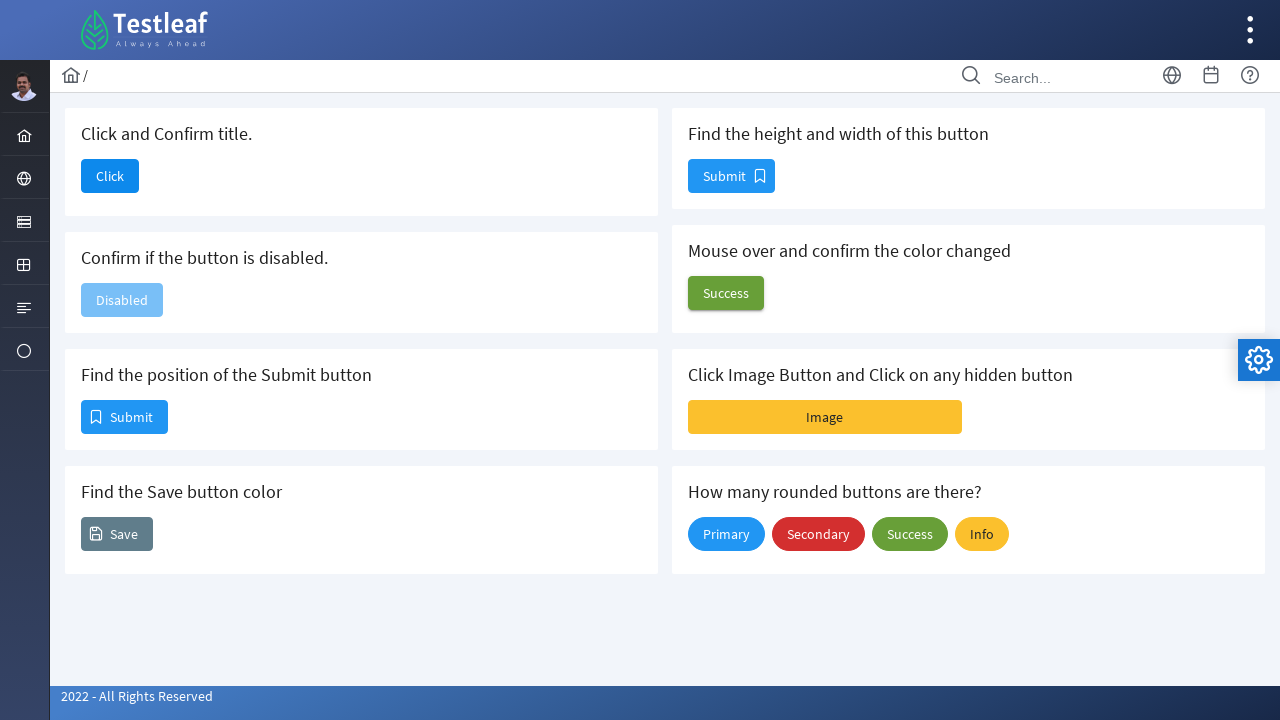

Located disabled button element
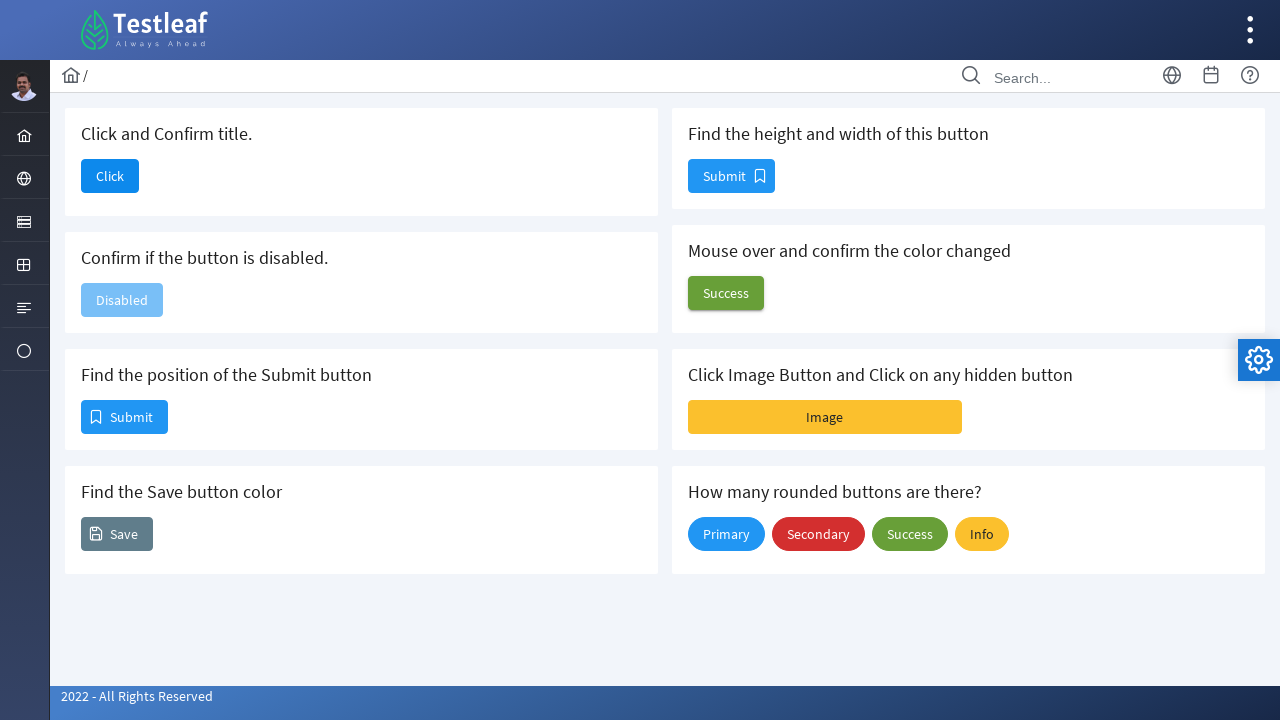

Checked if disabled button is enabled: False
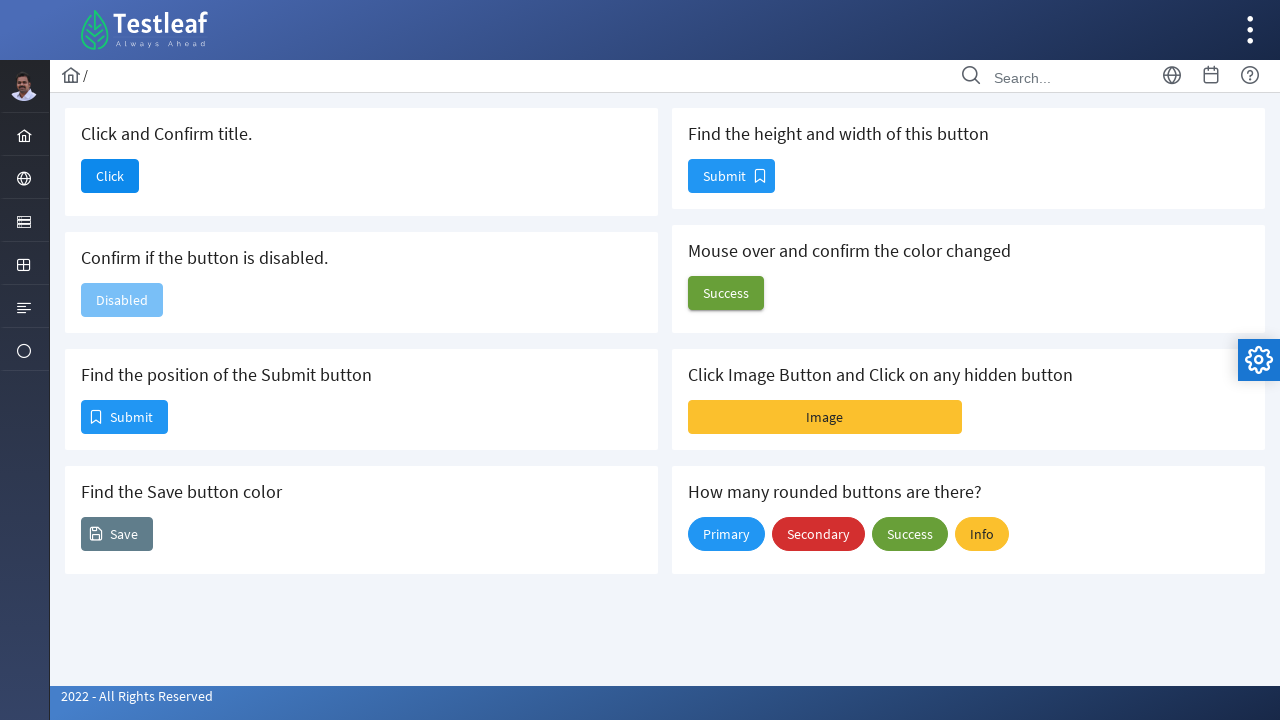

Located submit button element for position check
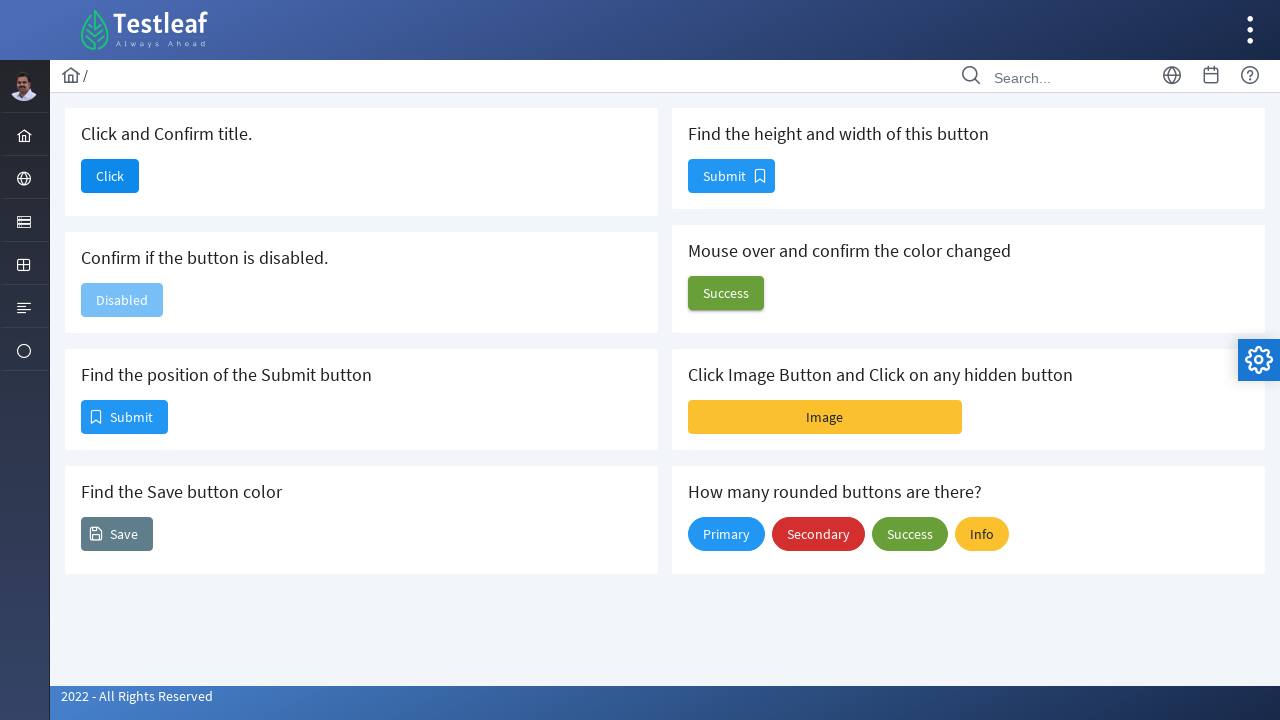

Retrieved submit button position: x=81, y=400
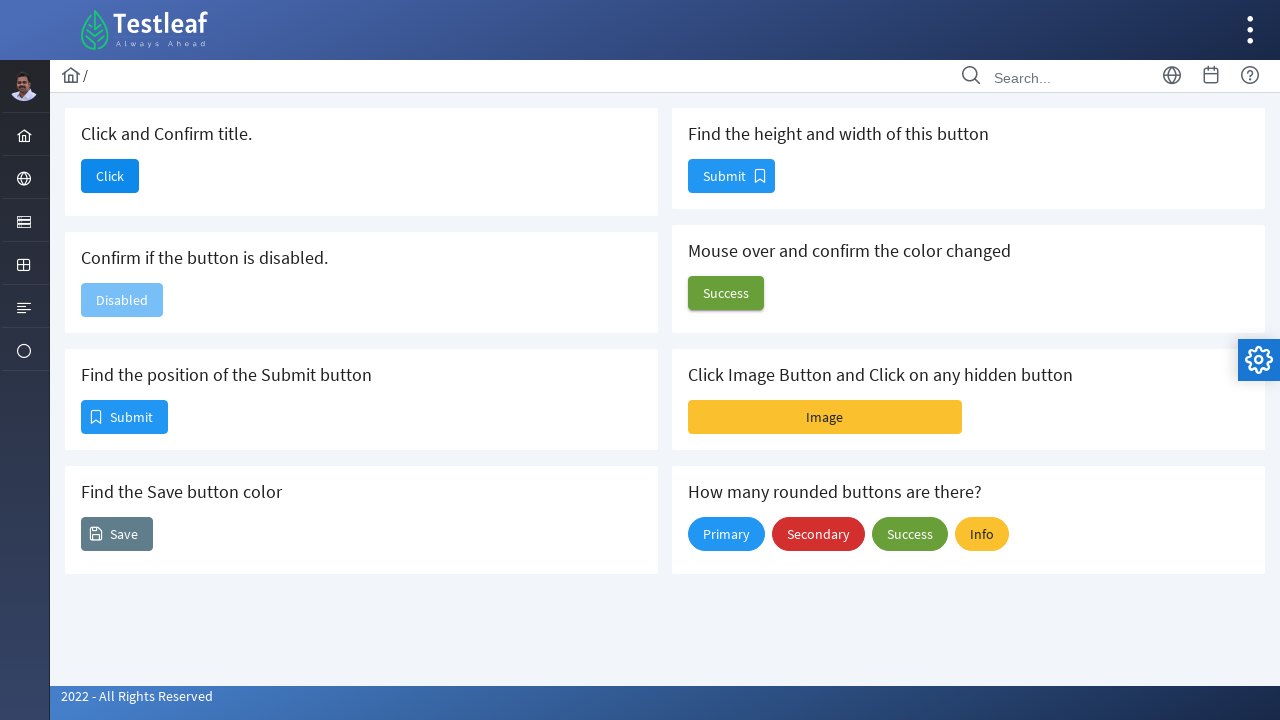

Located save button element for background color check
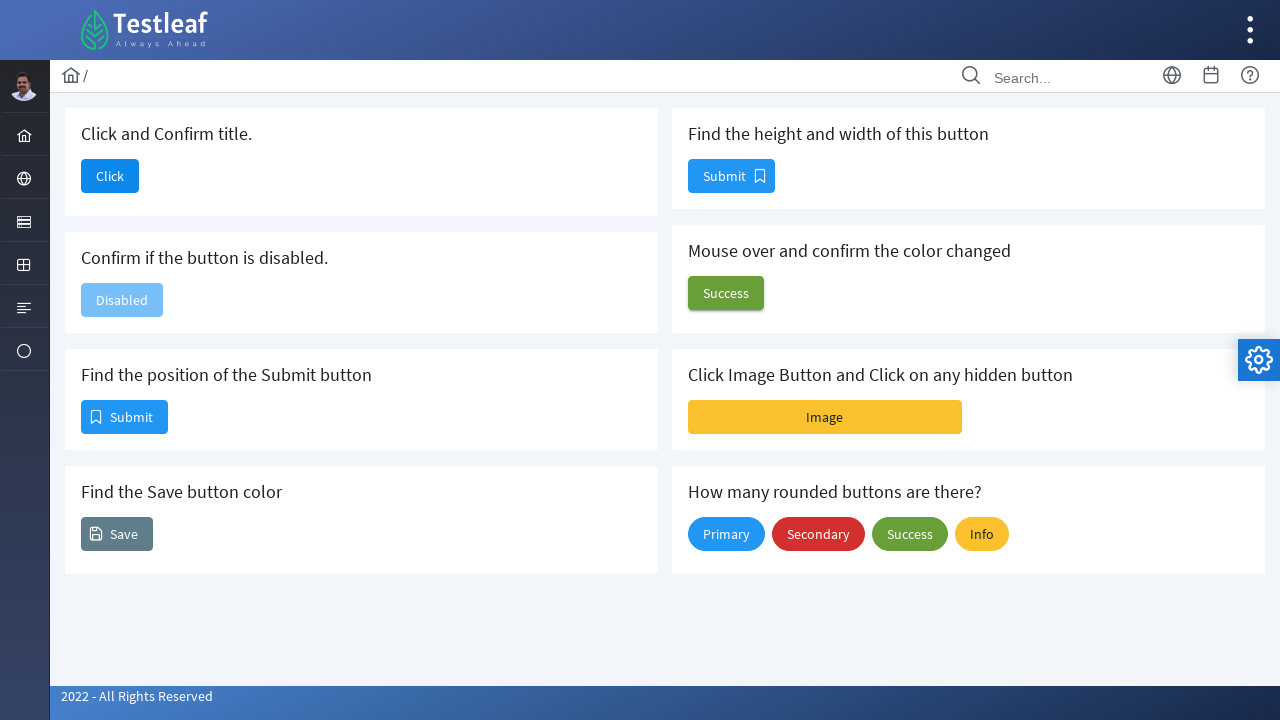

Retrieved save button background color: rgb(96, 125, 139)
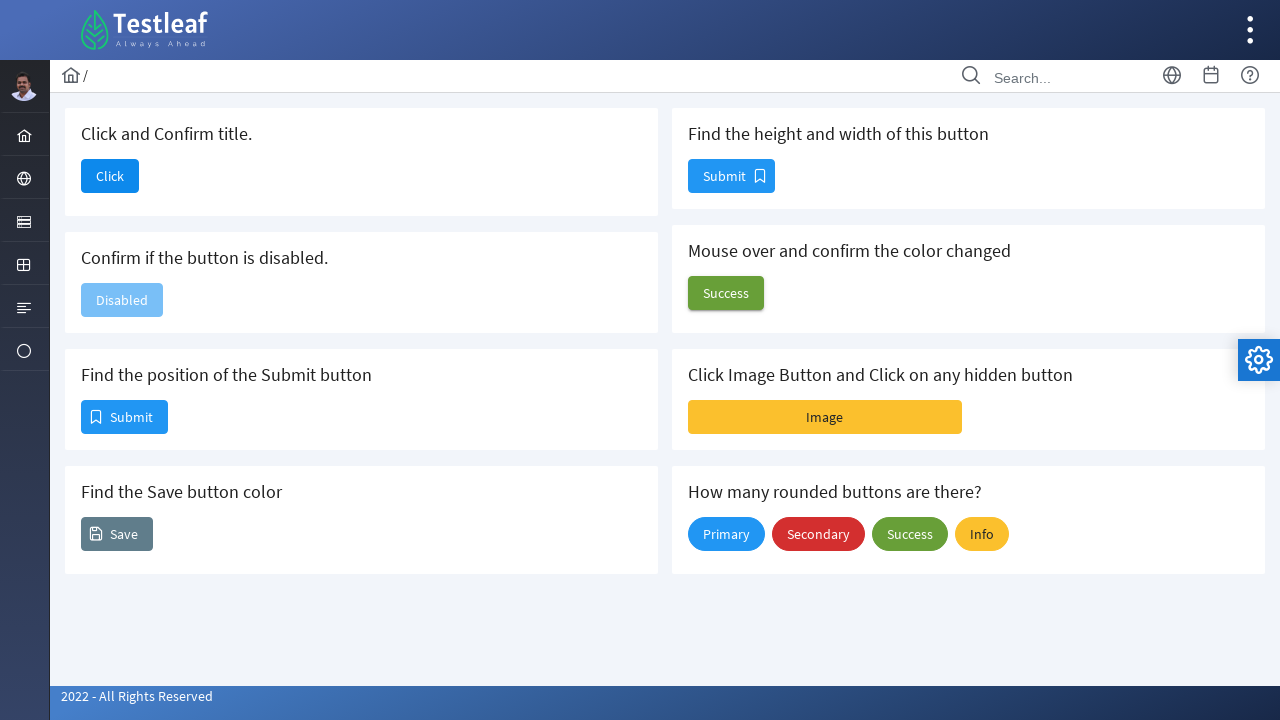

Located size button element for dimension check
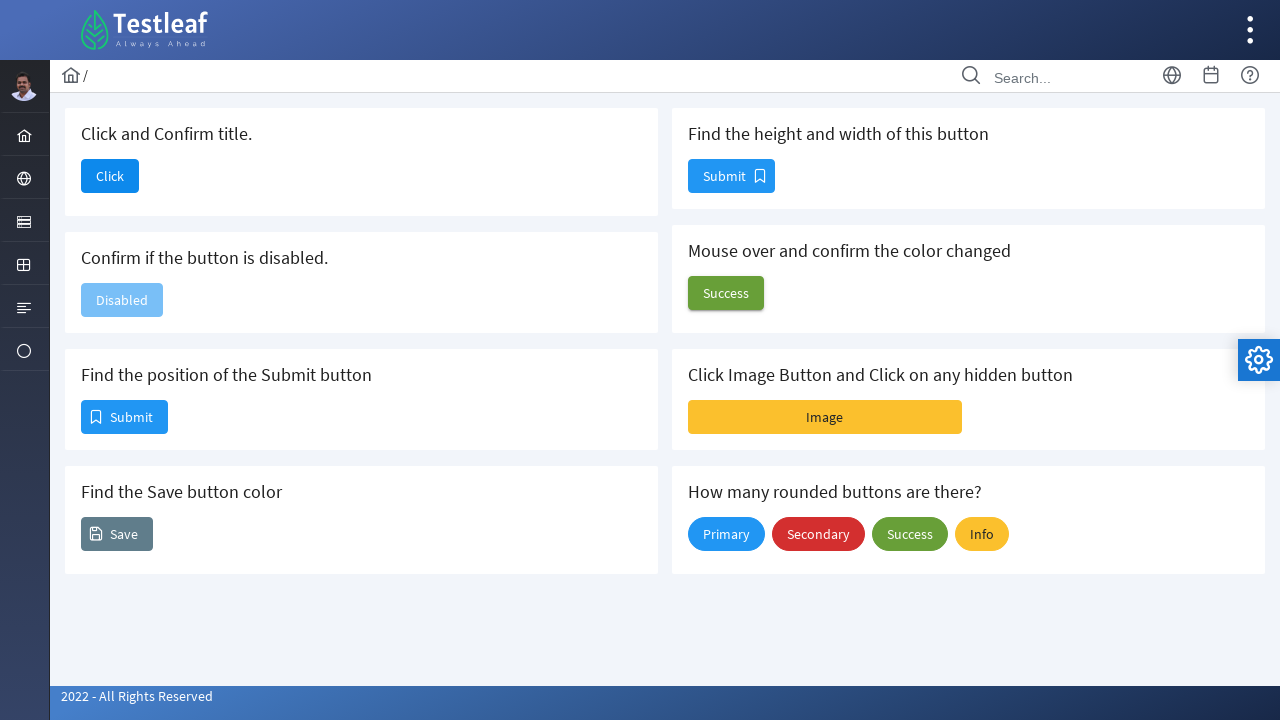

Retrieved button size: width=87, height=34
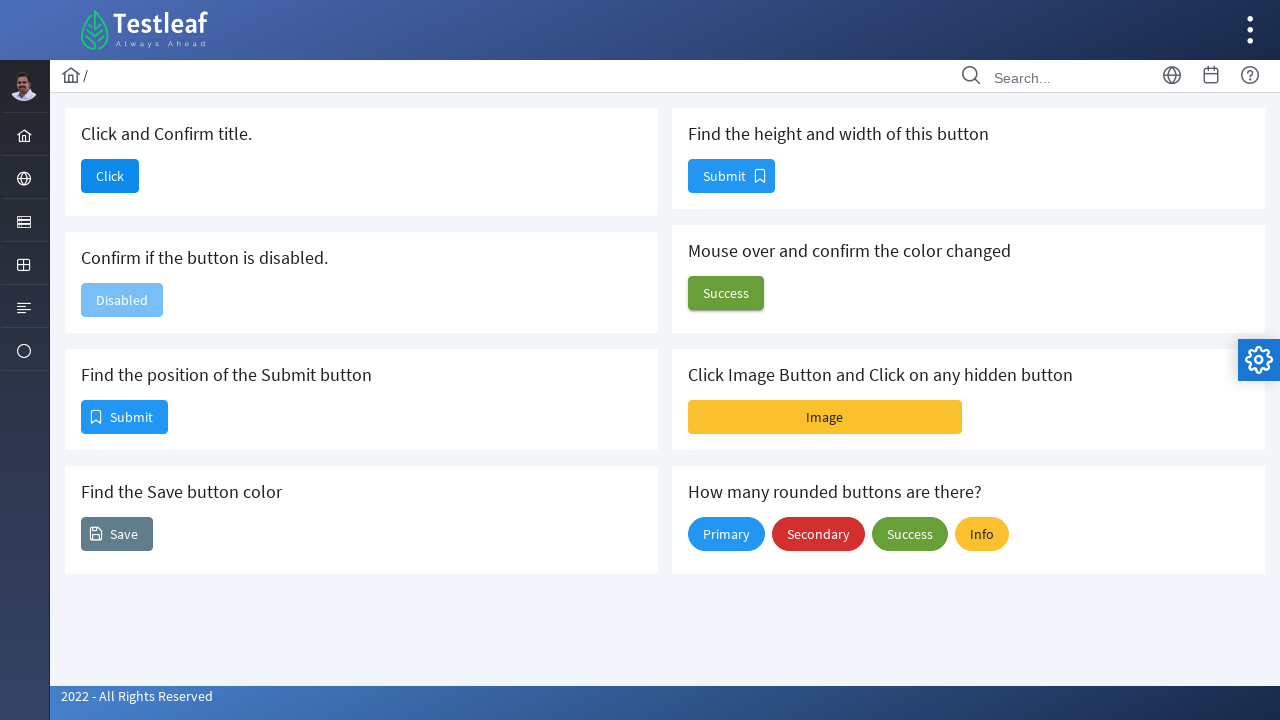

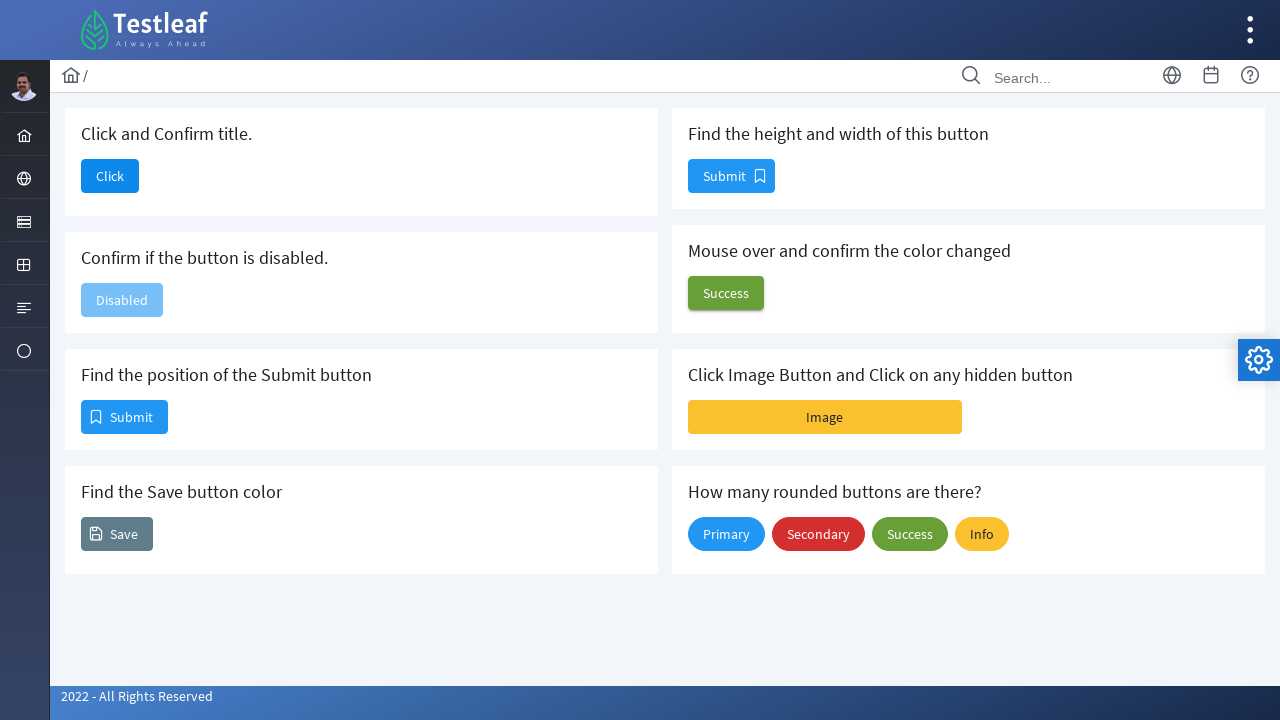